Tests drag and drop functionality on W3Schools example page by dragging an element from one container to another

Starting URL: https://www.w3schools.com/html/html5_draganddrop.asp

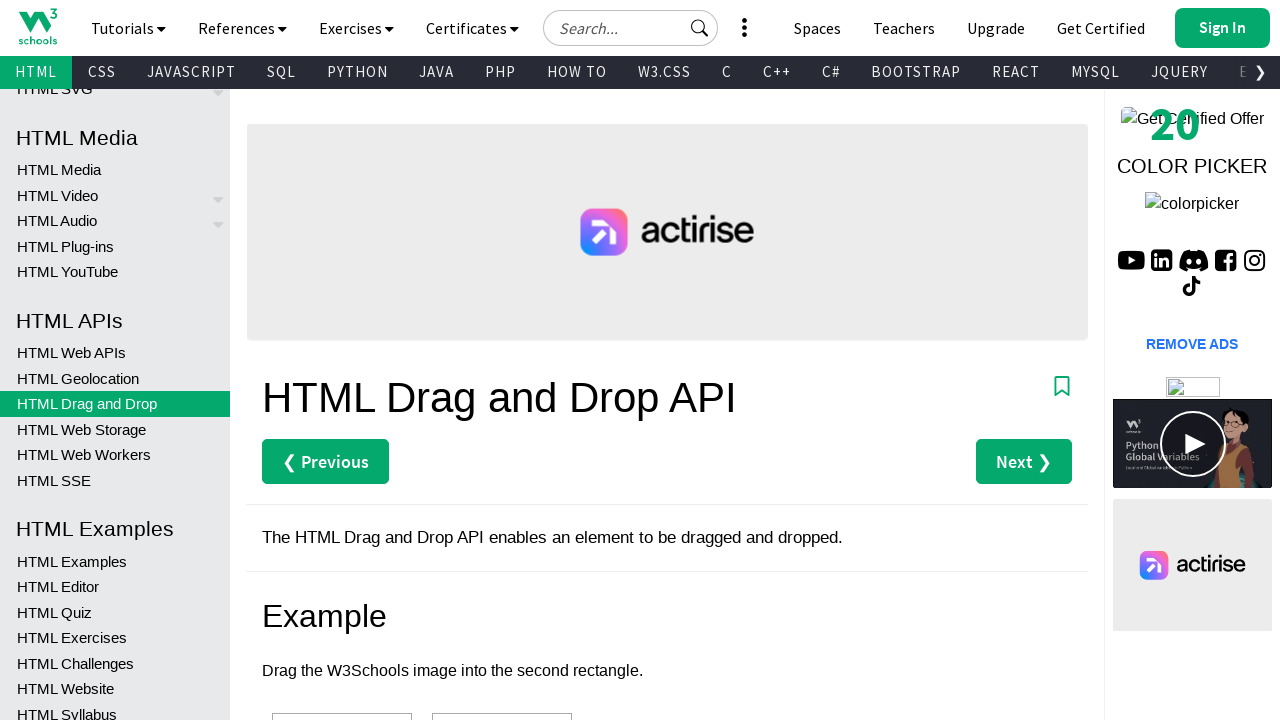

Navigated to W3Schools drag and drop example page
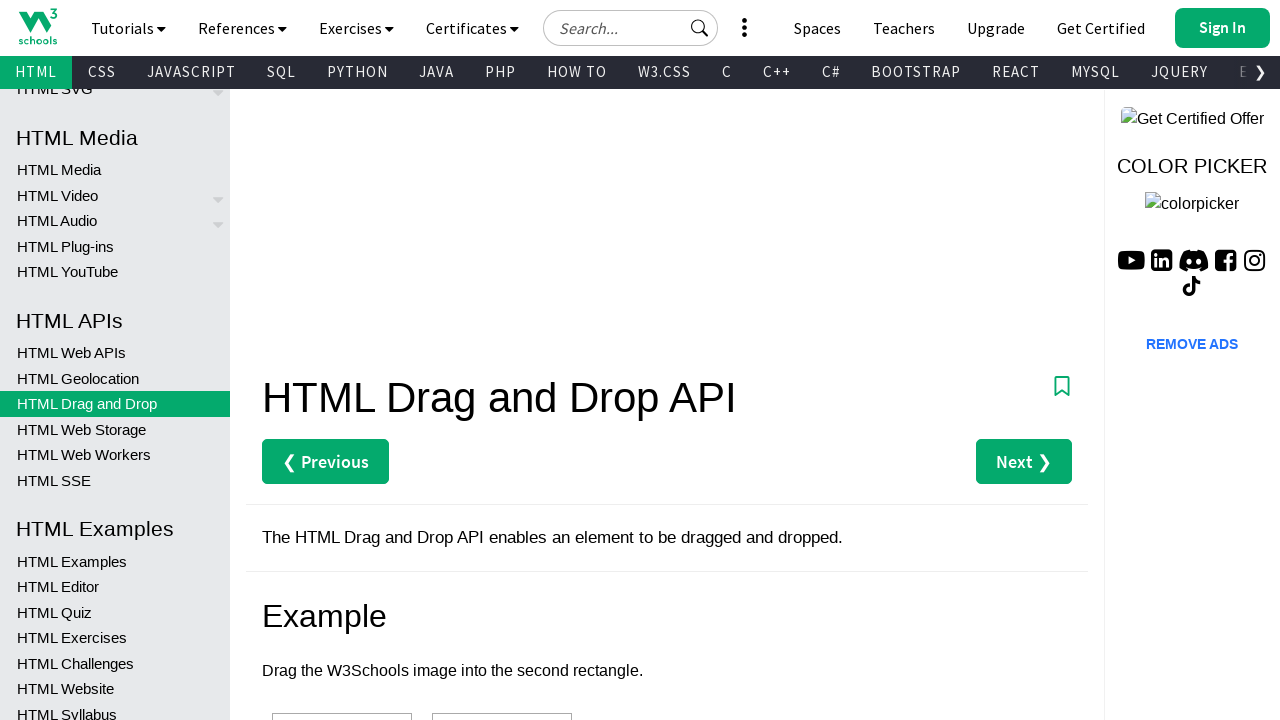

Located source element (div1) to drag
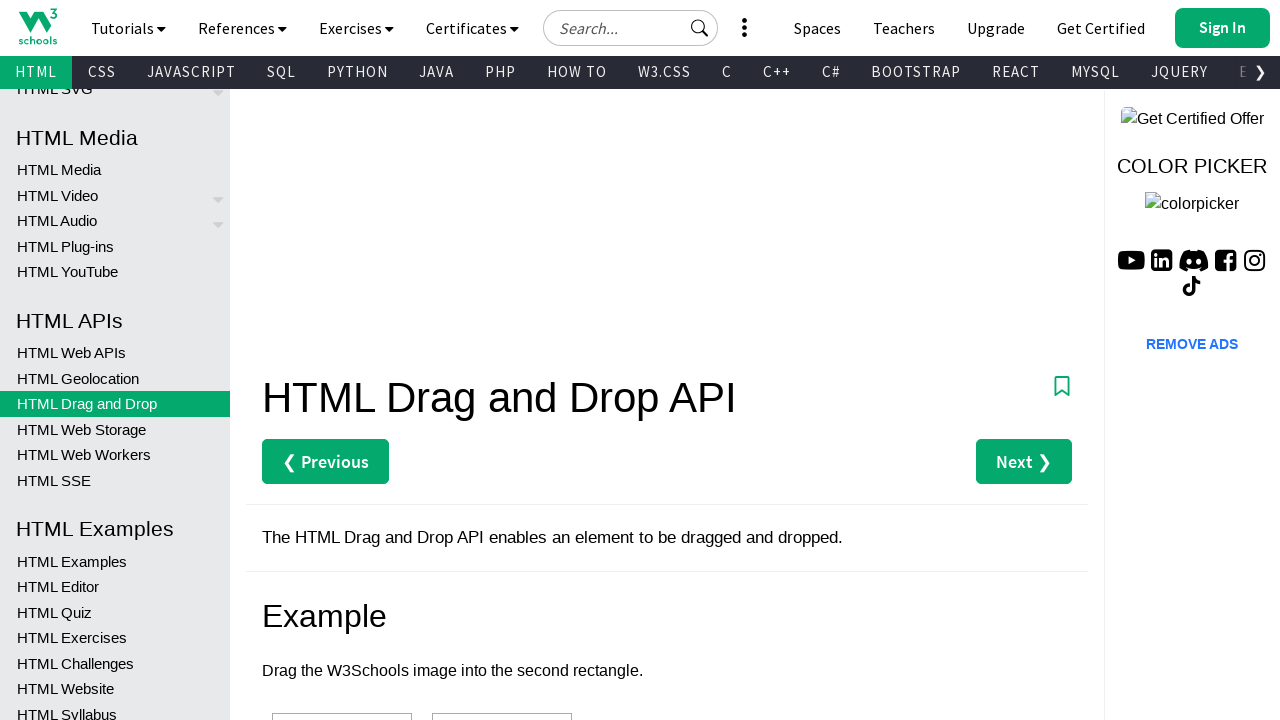

Located target element (div2) to drop onto
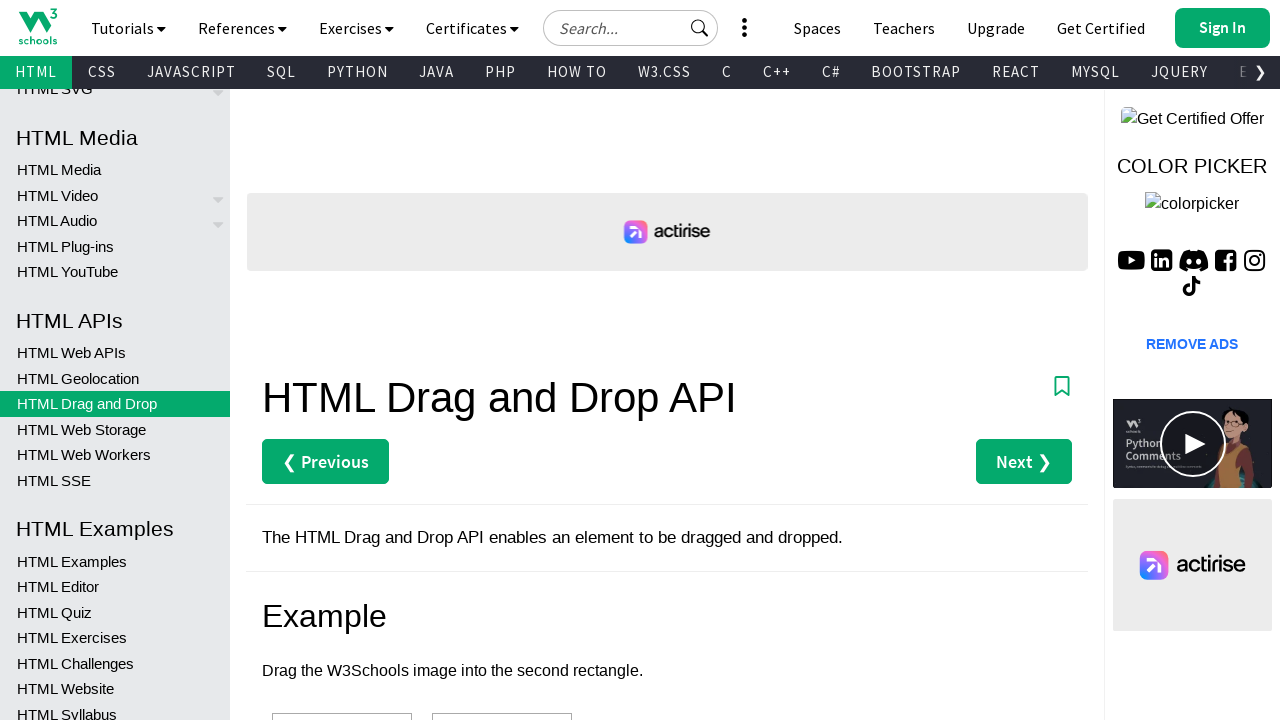

Performed drag and drop operation from div1 to div2 at (502, 693)
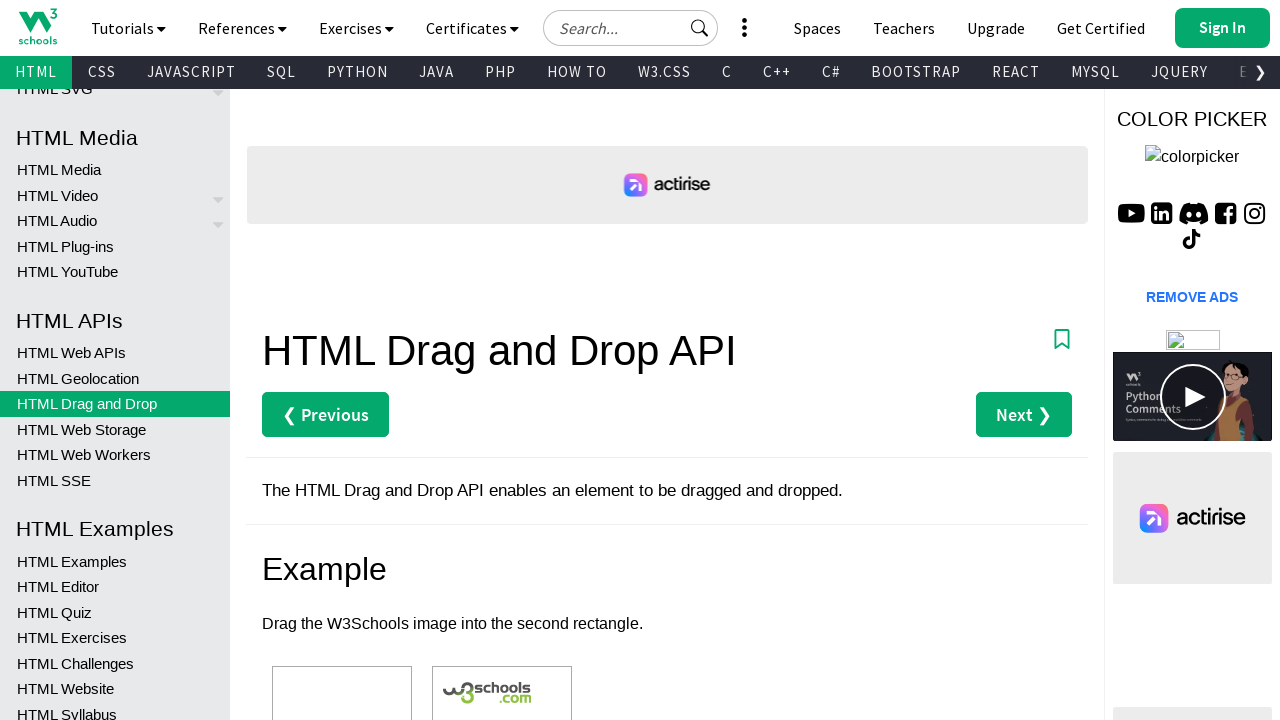

Waited for drag and drop operation to complete
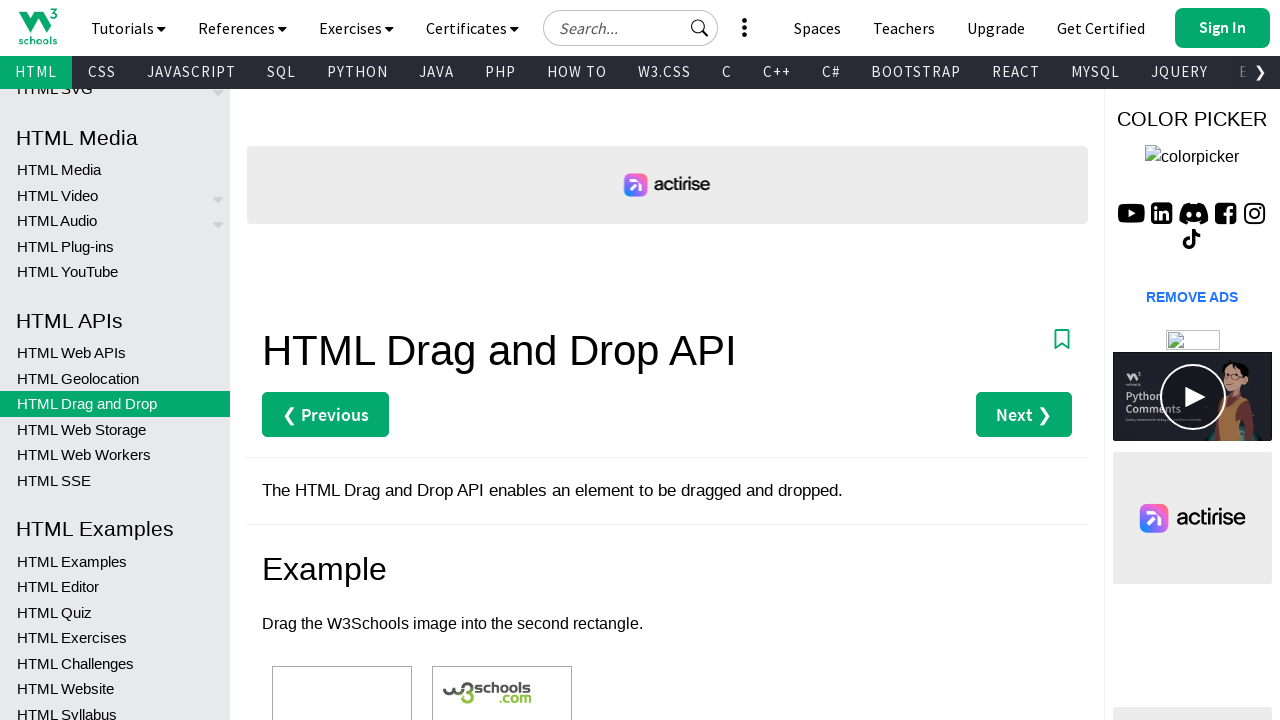

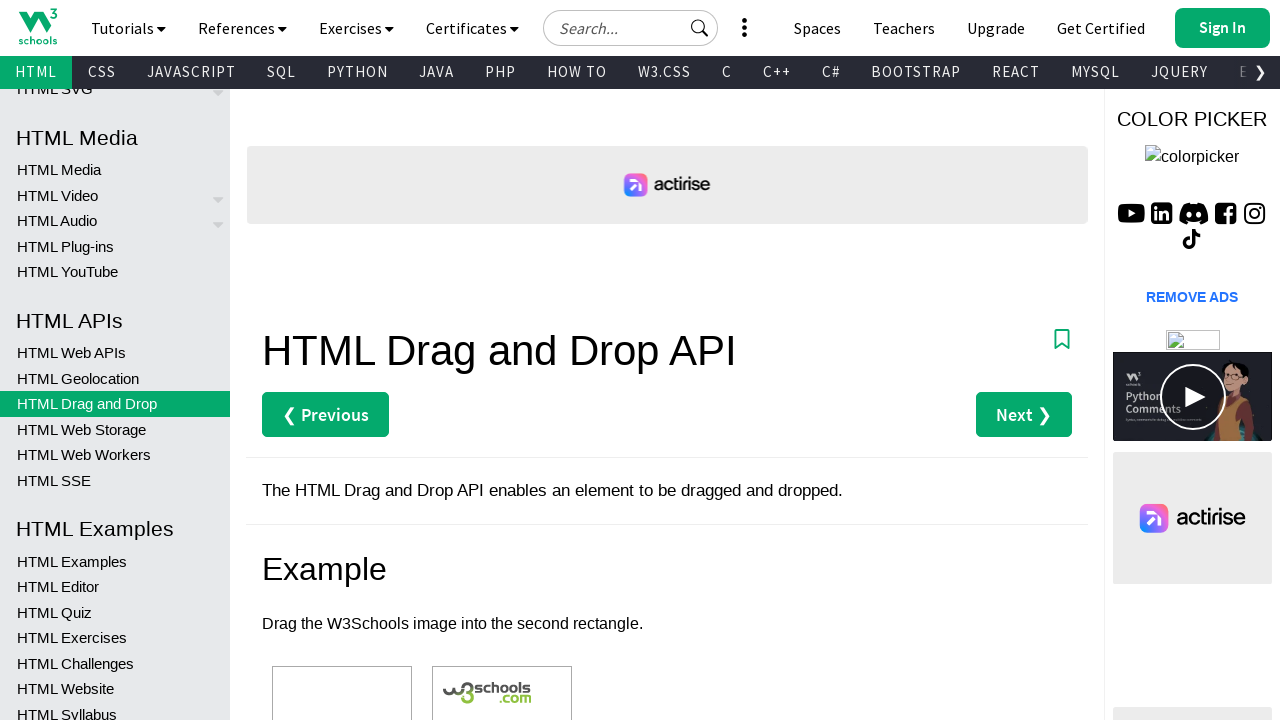